Tests browser back navigation by clicking a link, verifying the new URL, navigating back, and verifying the original URL is restored

Starting URL: https://acctabootcamp.github.io/site/examples/po

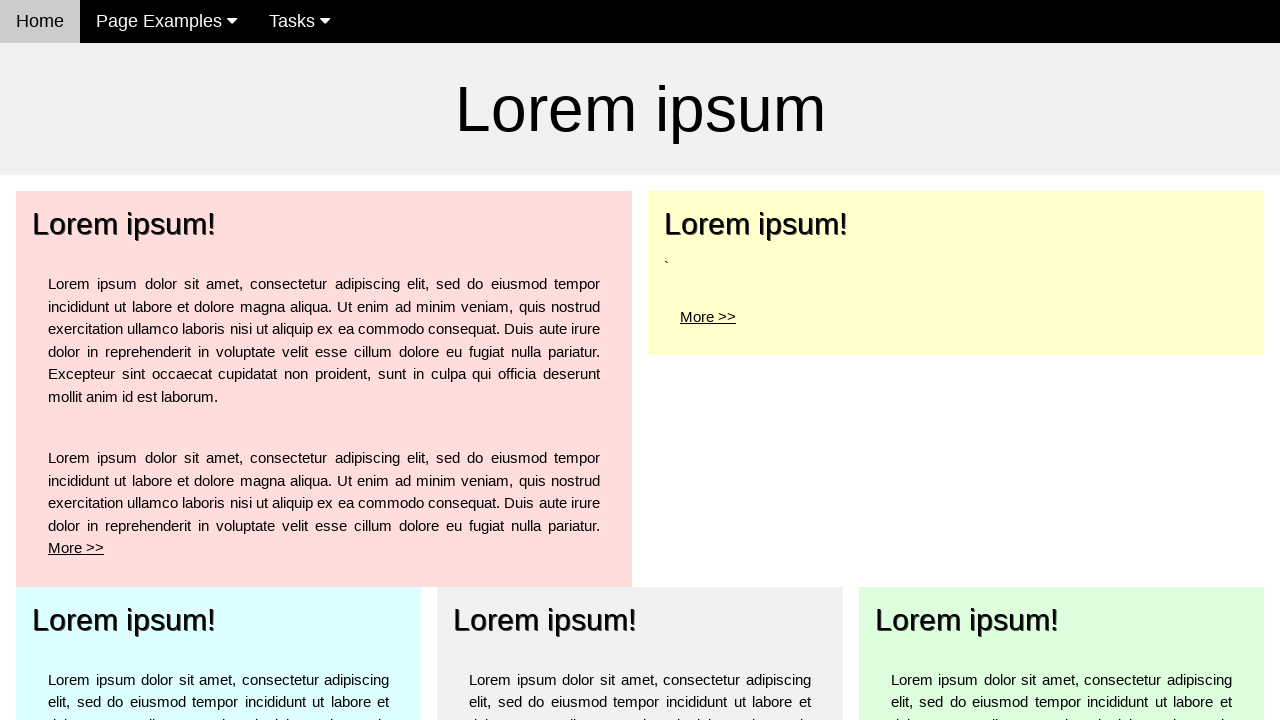

Clicked 'More >' link in pale-red section at (76, 548) on div.w3-pale-red p a
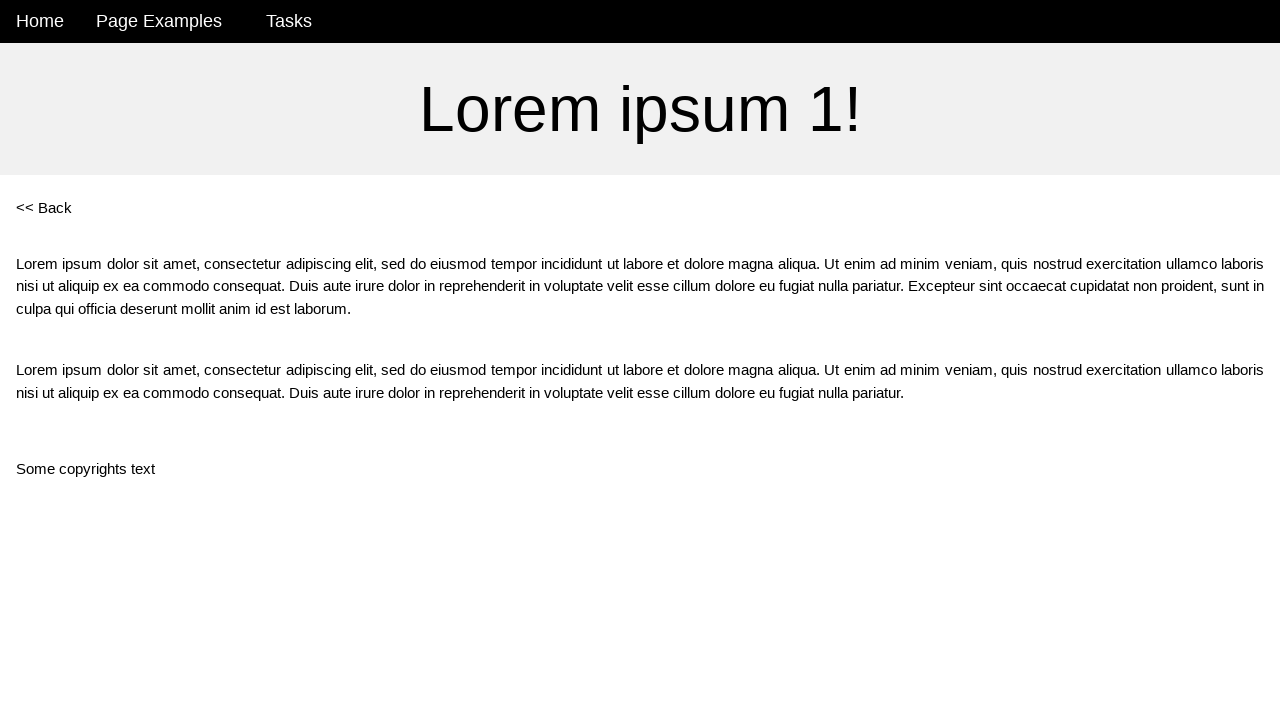

Verified navigation to po1 page
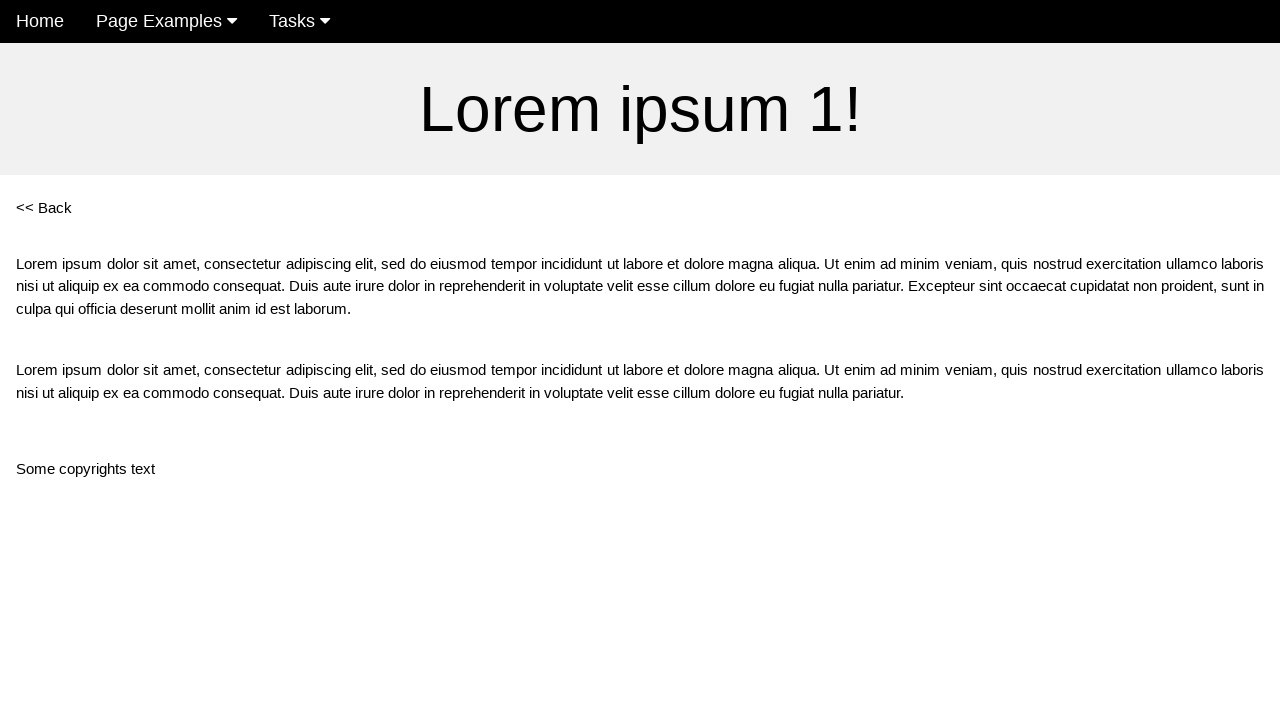

Navigated back using browser history
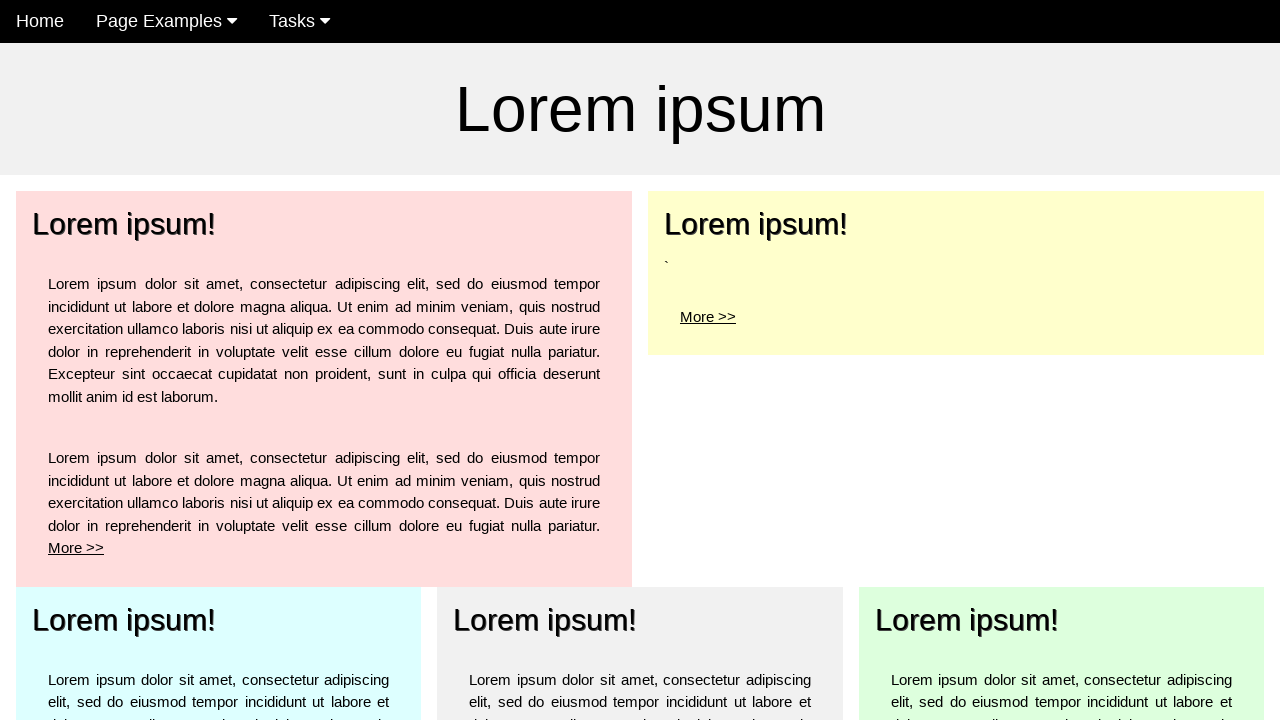

Verified return to original po page
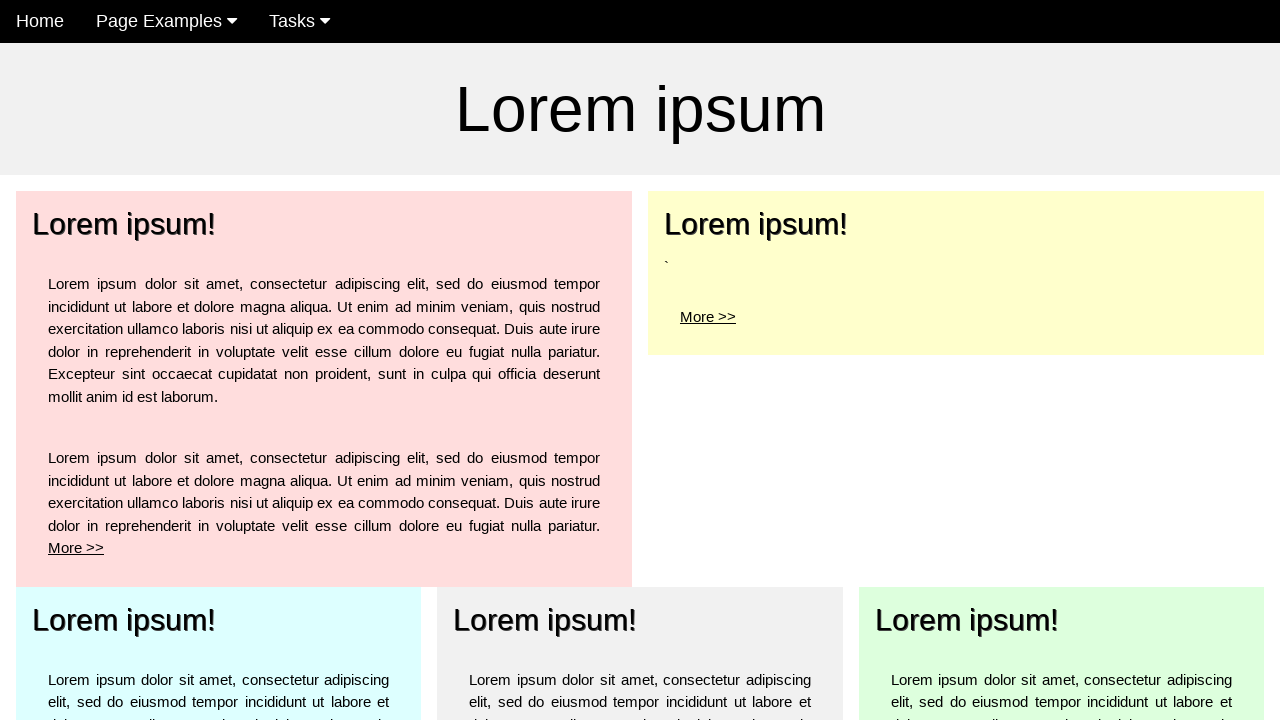

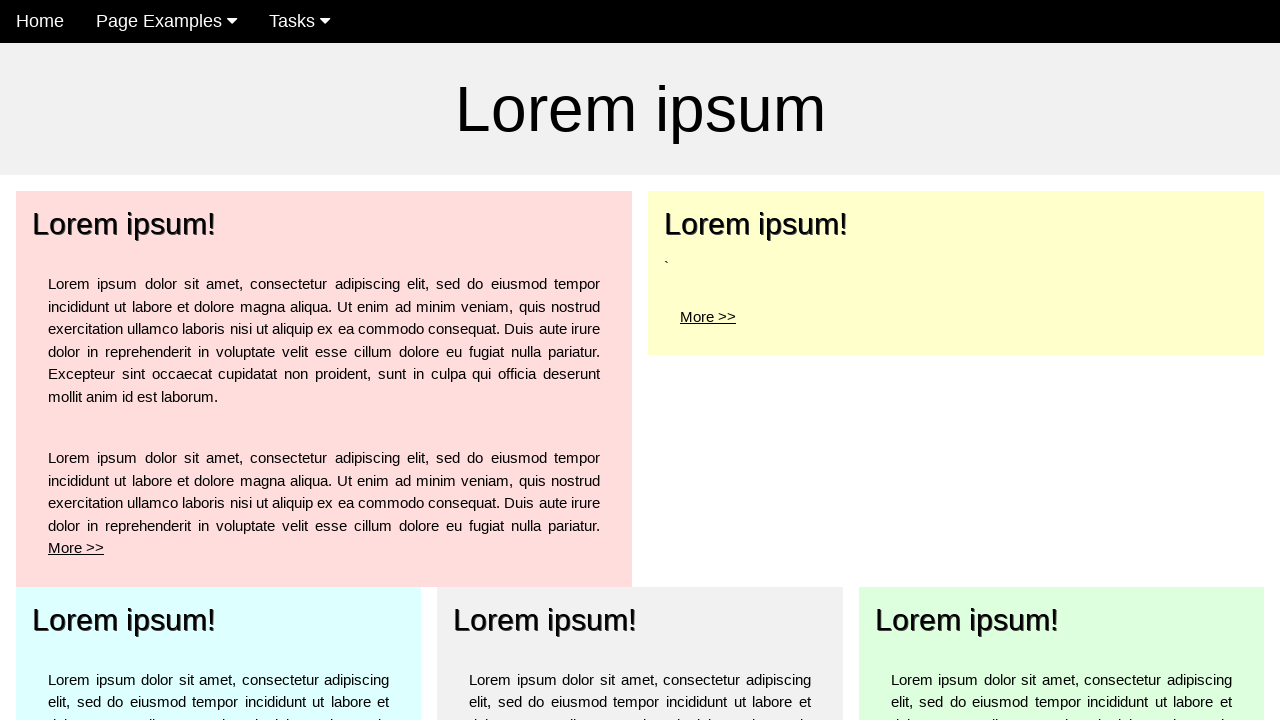